Tests click and hold functionality on a draggable element to verify mouse interaction behavior

Starting URL: https://awesomeqa.com/selenium/mouse_interaction.html

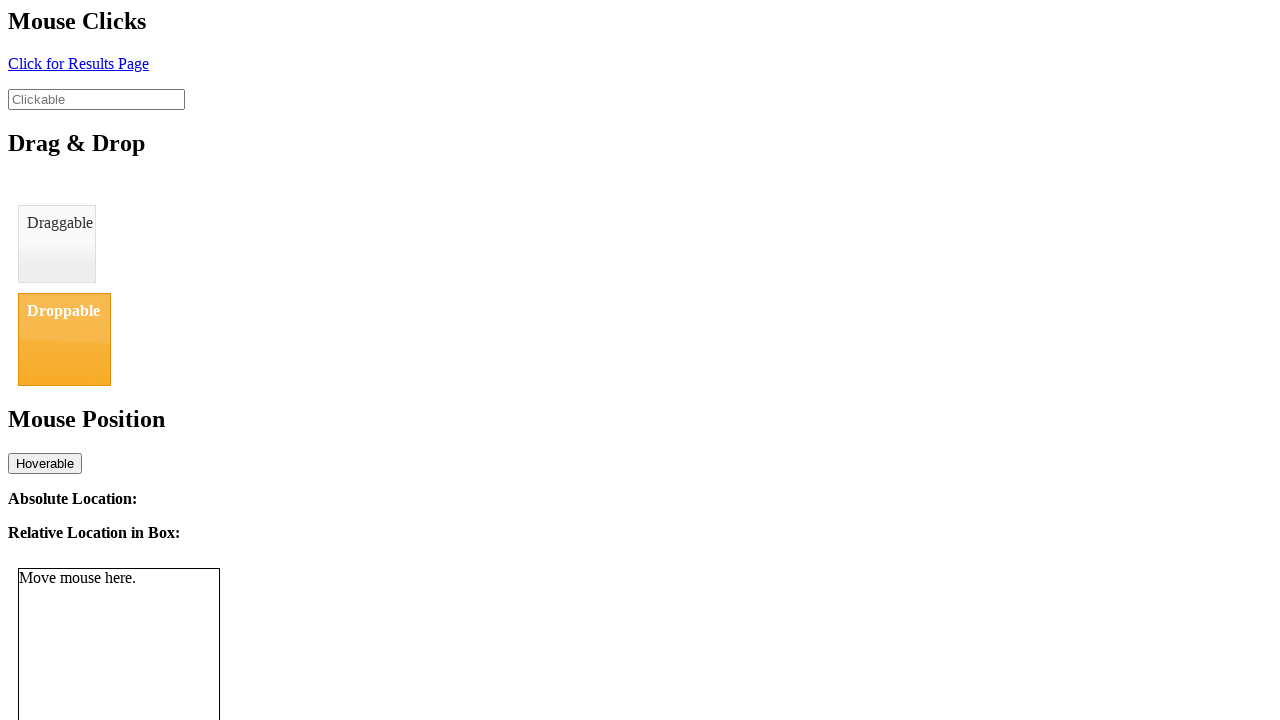

Located draggable element with id 'draggable'
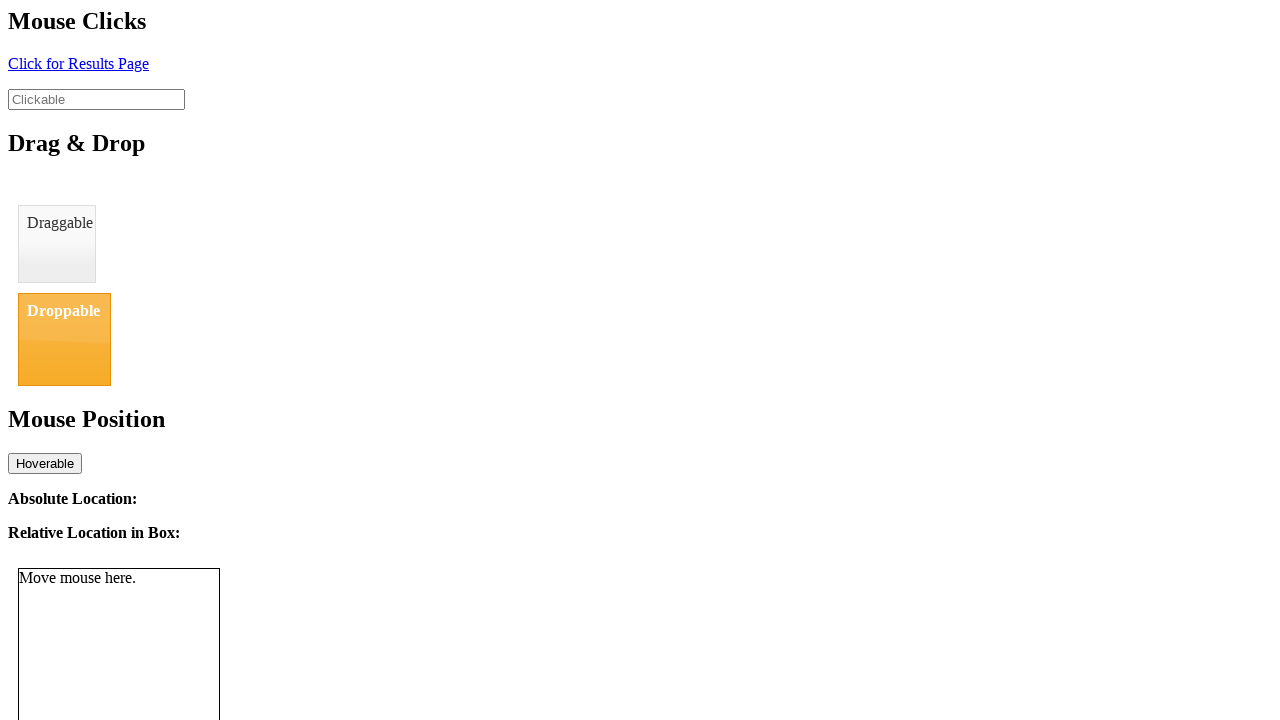

Hovered over draggable element at (57, 244) on #draggable
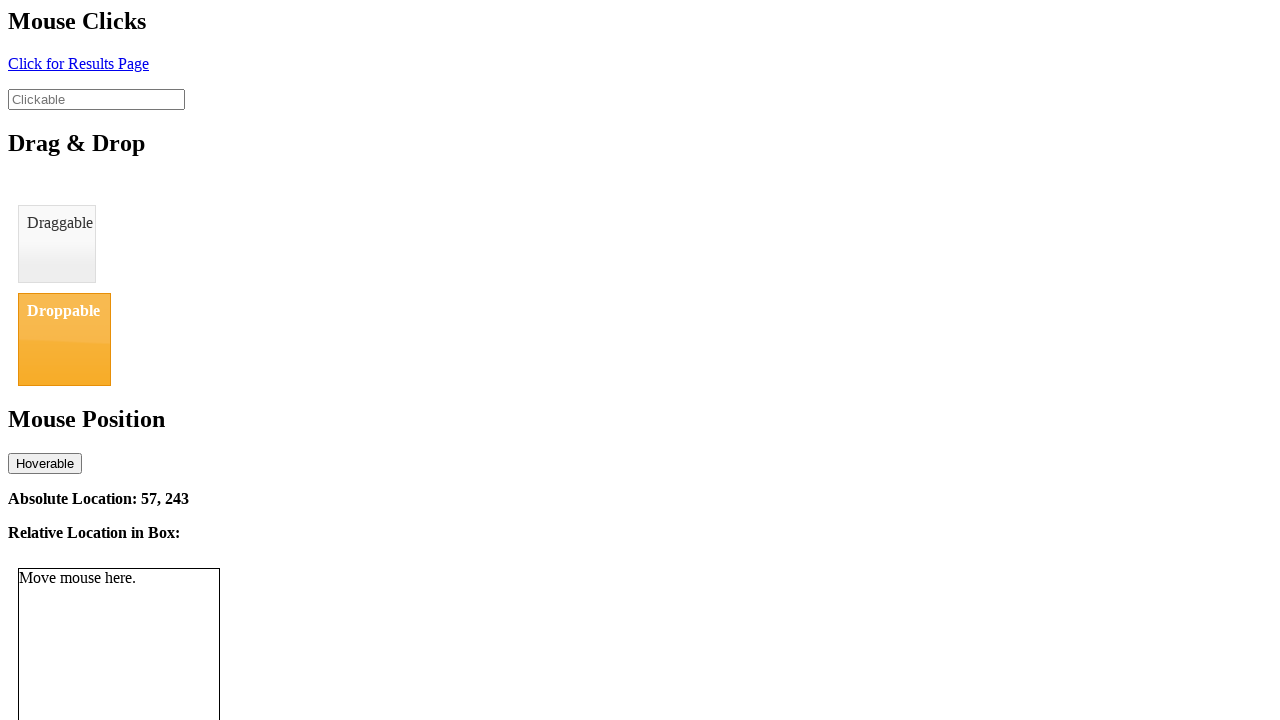

Pressed mouse button down on draggable element at (57, 244)
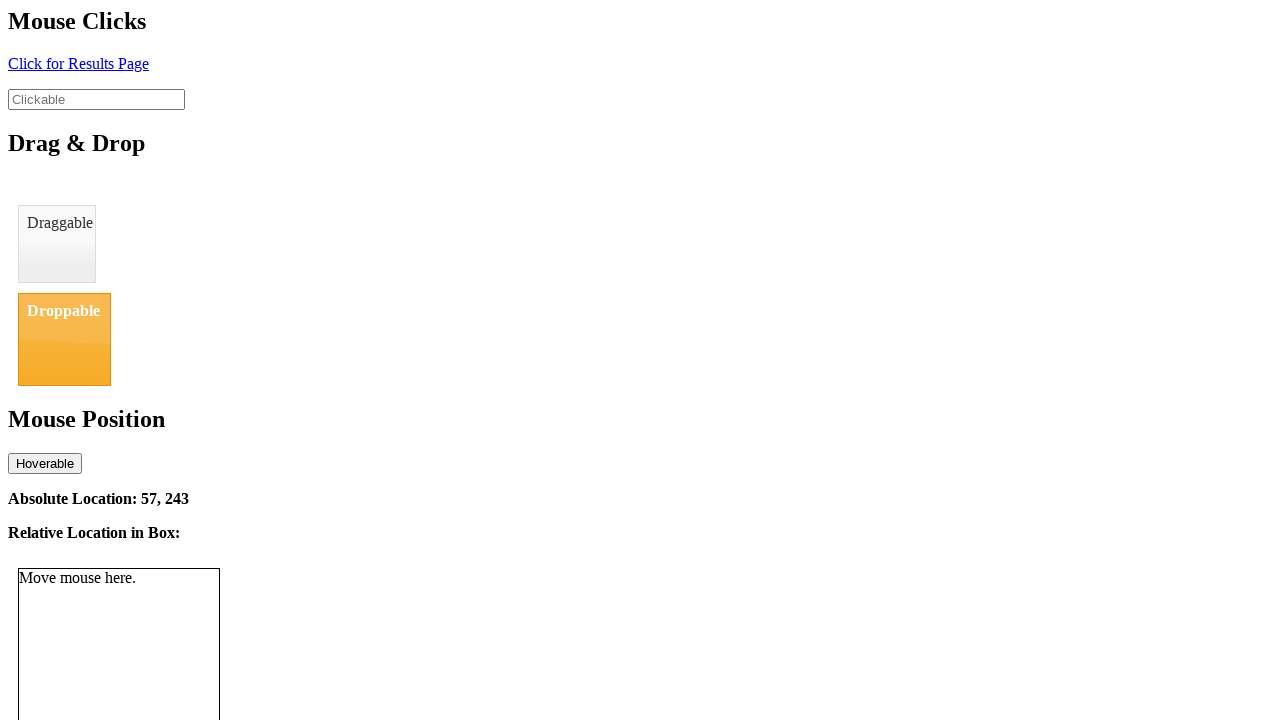

Held mouse button down for 2 seconds
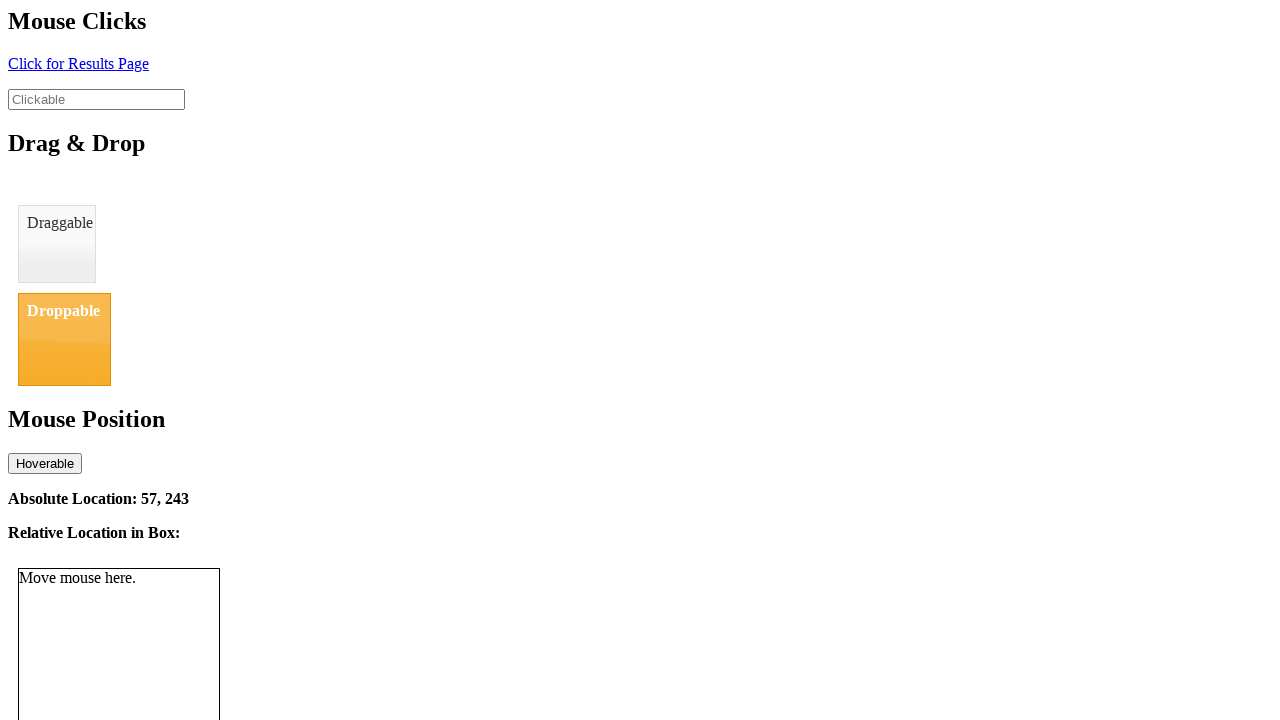

Released mouse button at (57, 244)
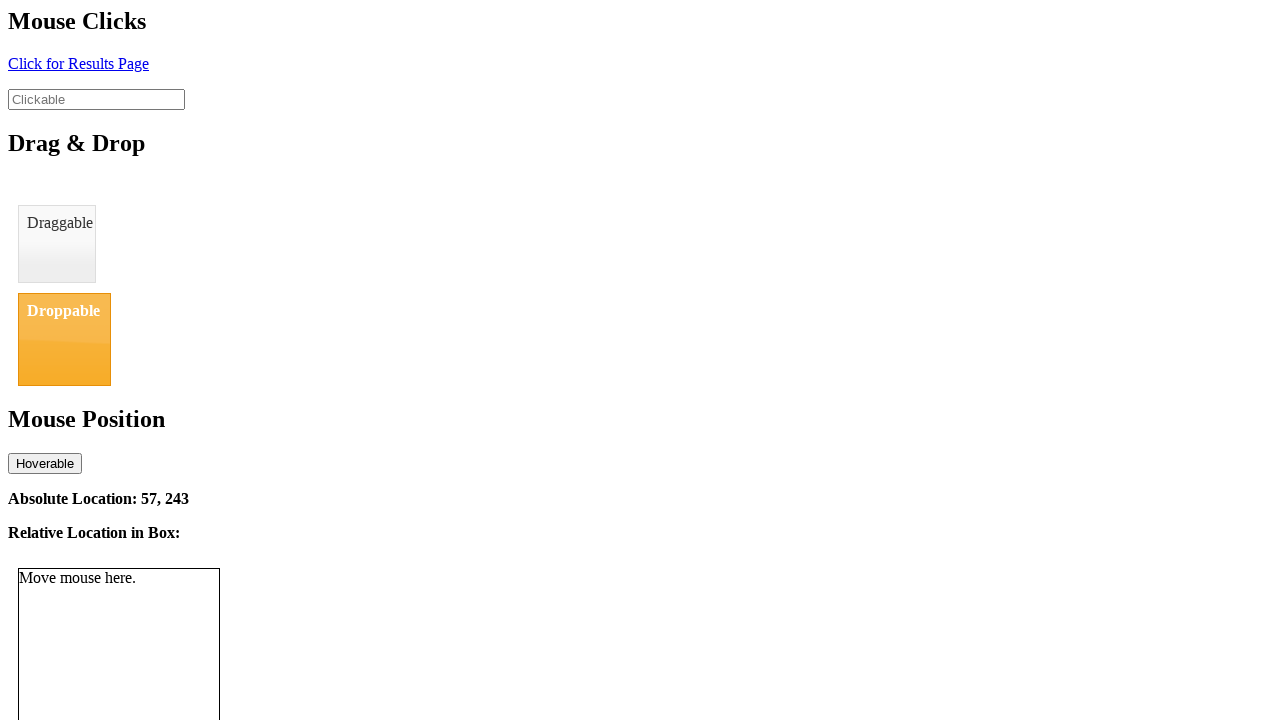

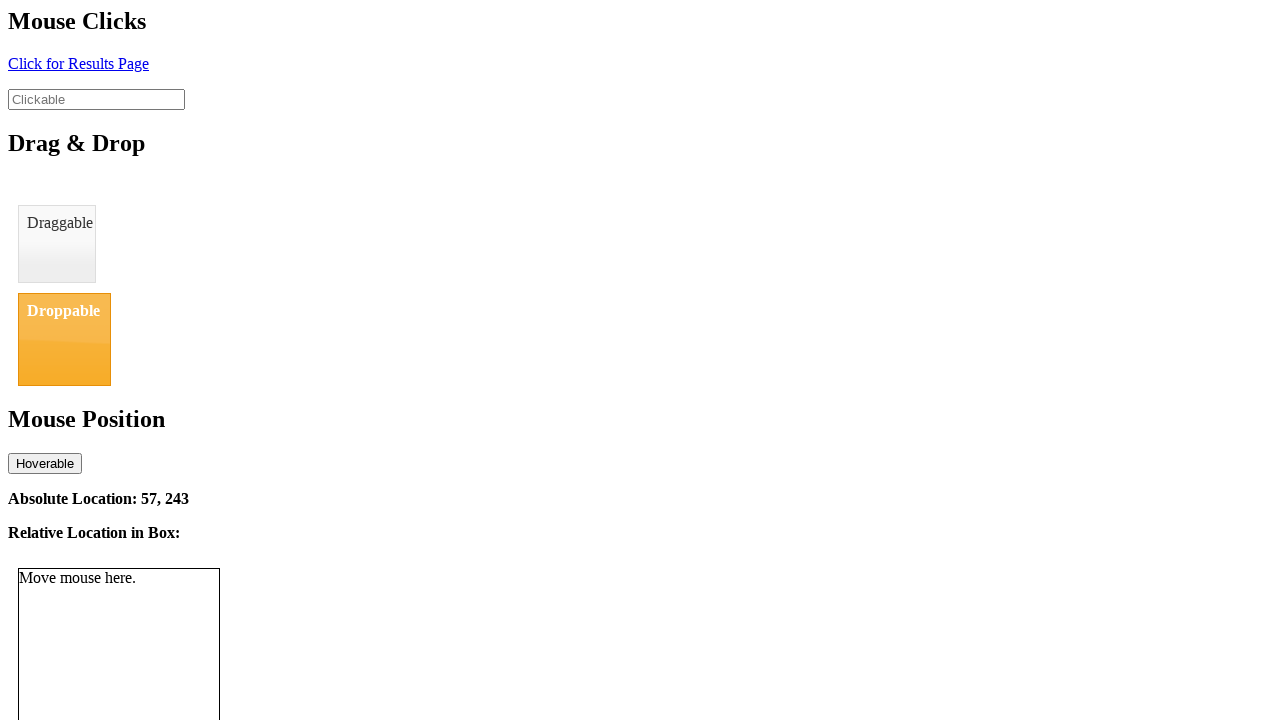